Tests clicking on the Resources link and verifying navigation to the resources page

Starting URL: https://radientanalytics.com

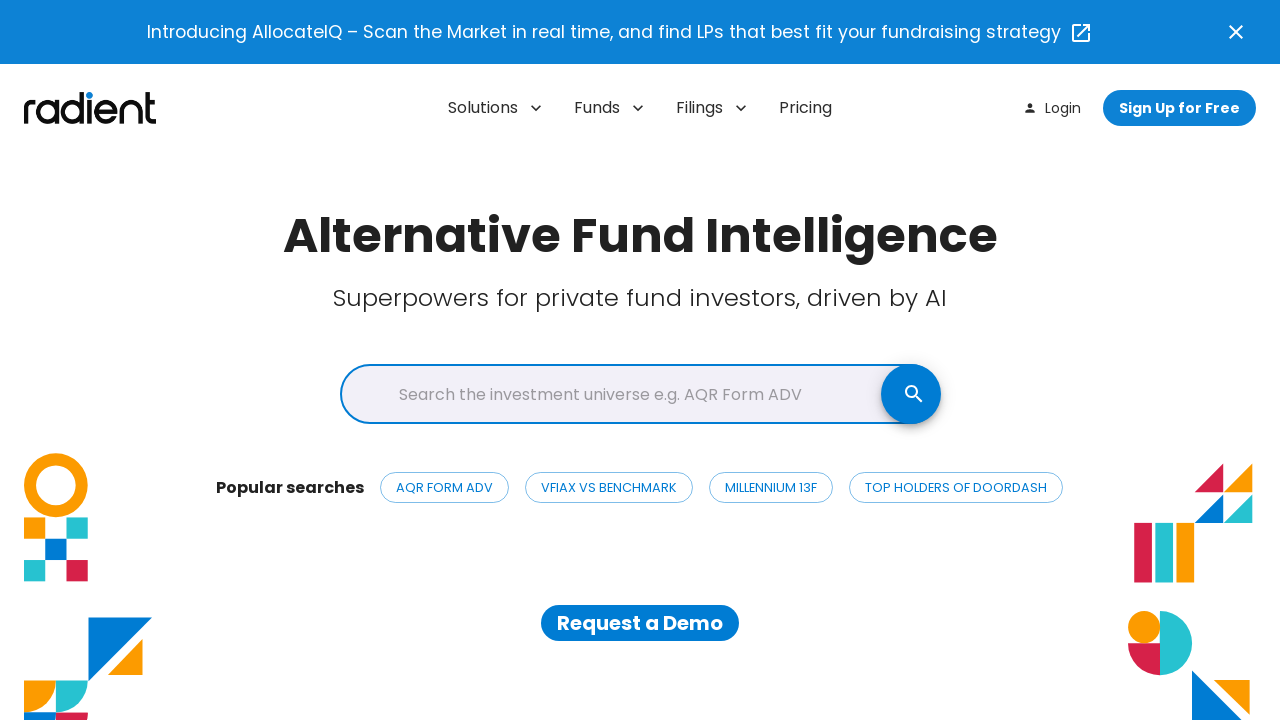

Clicked on the Resources link at (1116, 548) on a[href="https://info.radientanalytics.com/resources"]
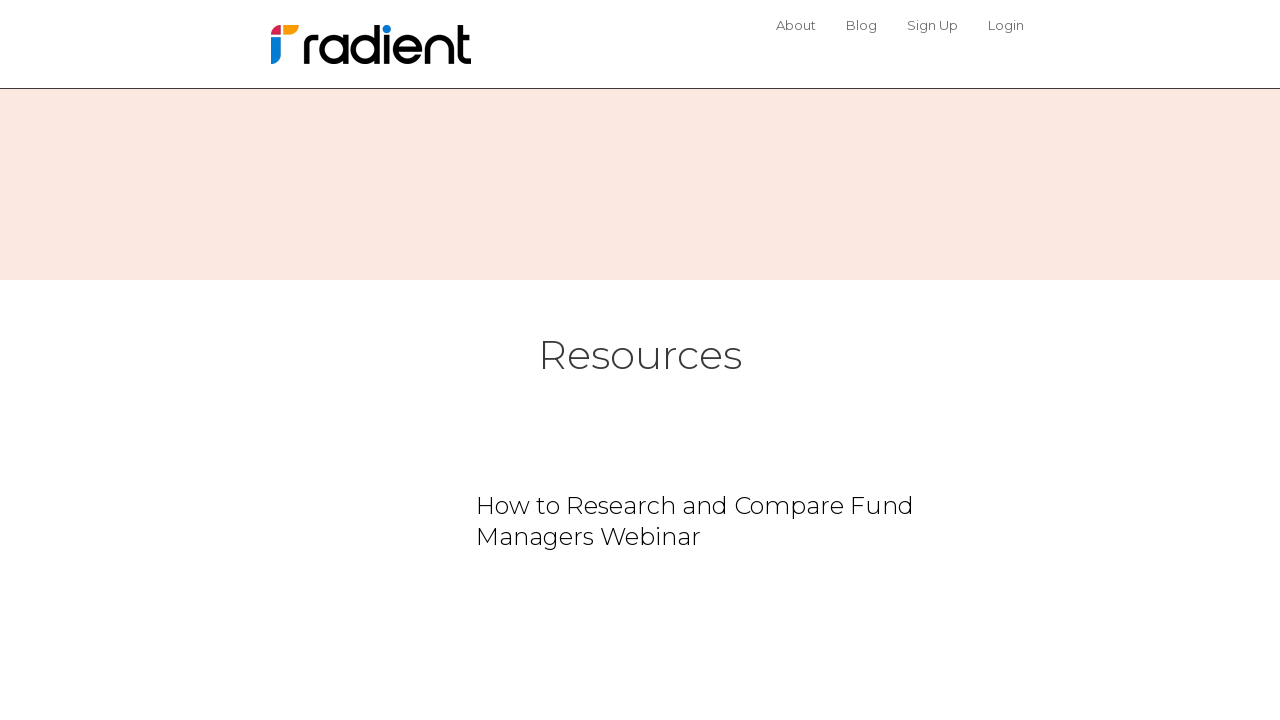

Navigated to resources page and URL verified
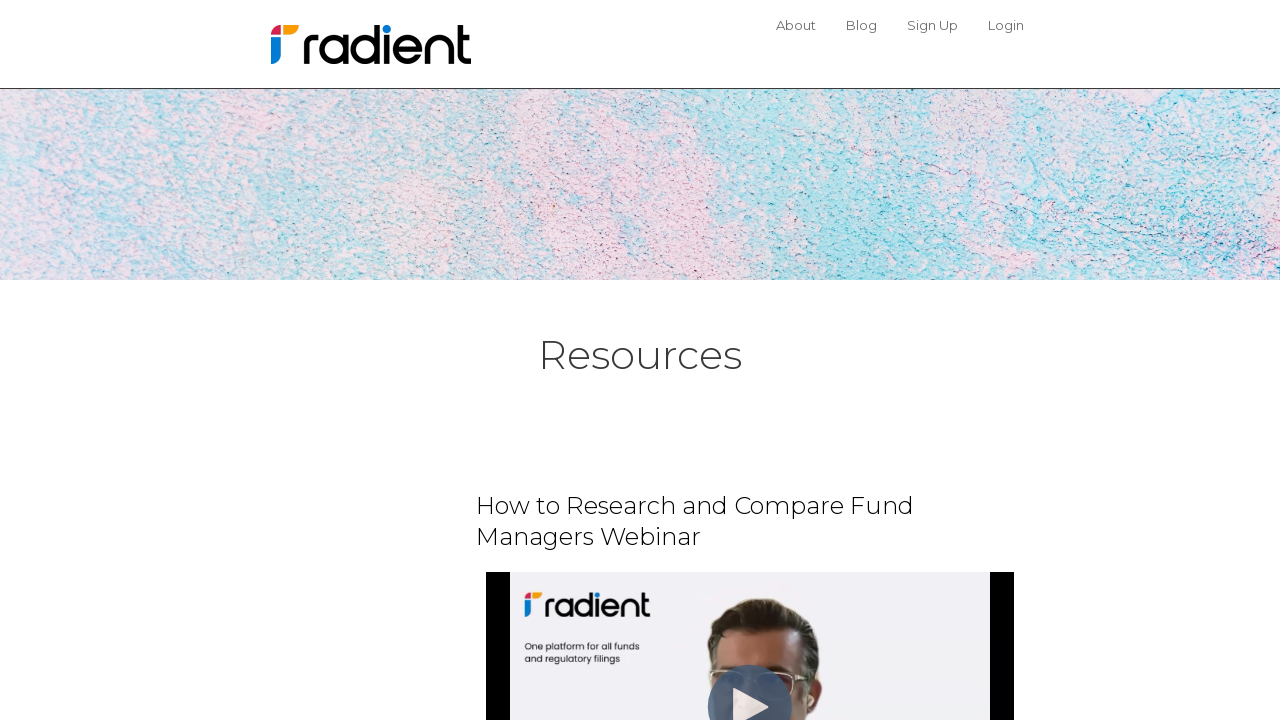

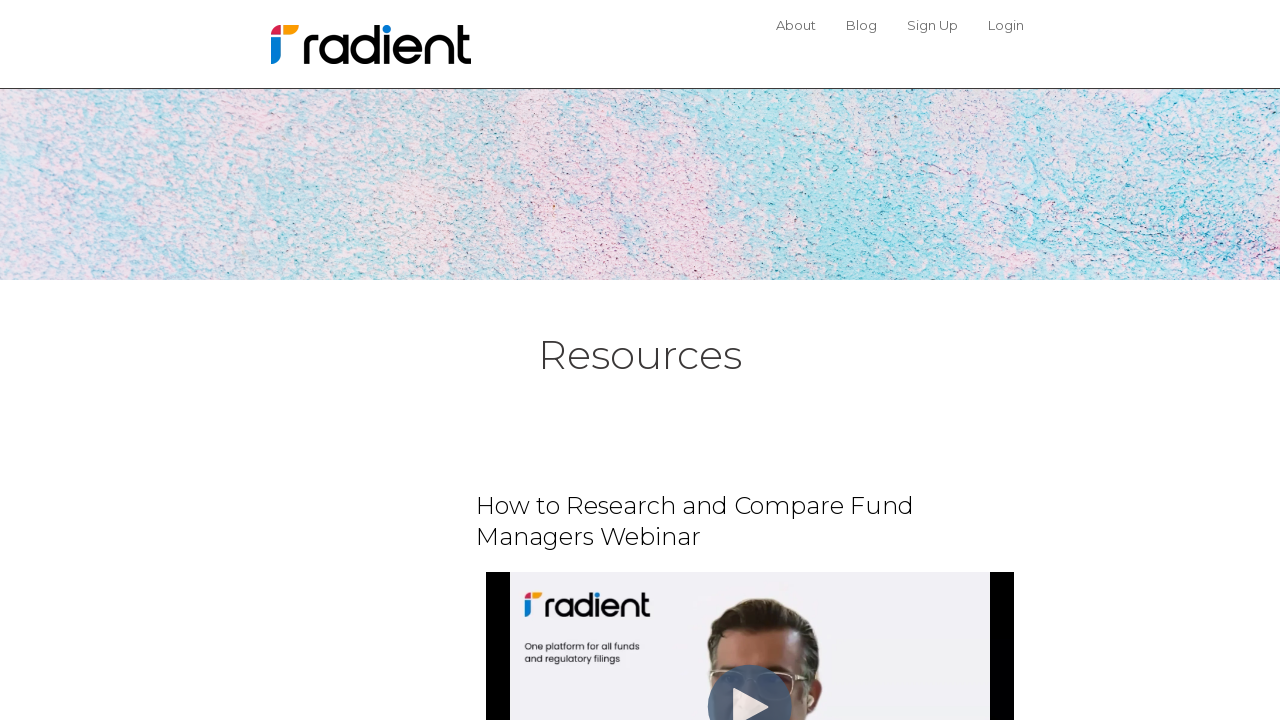